Tests key press functionality by pressing a key and verifying the result displays the correct key pressed

Starting URL: https://the-internet.herokuapp.com/key_presses

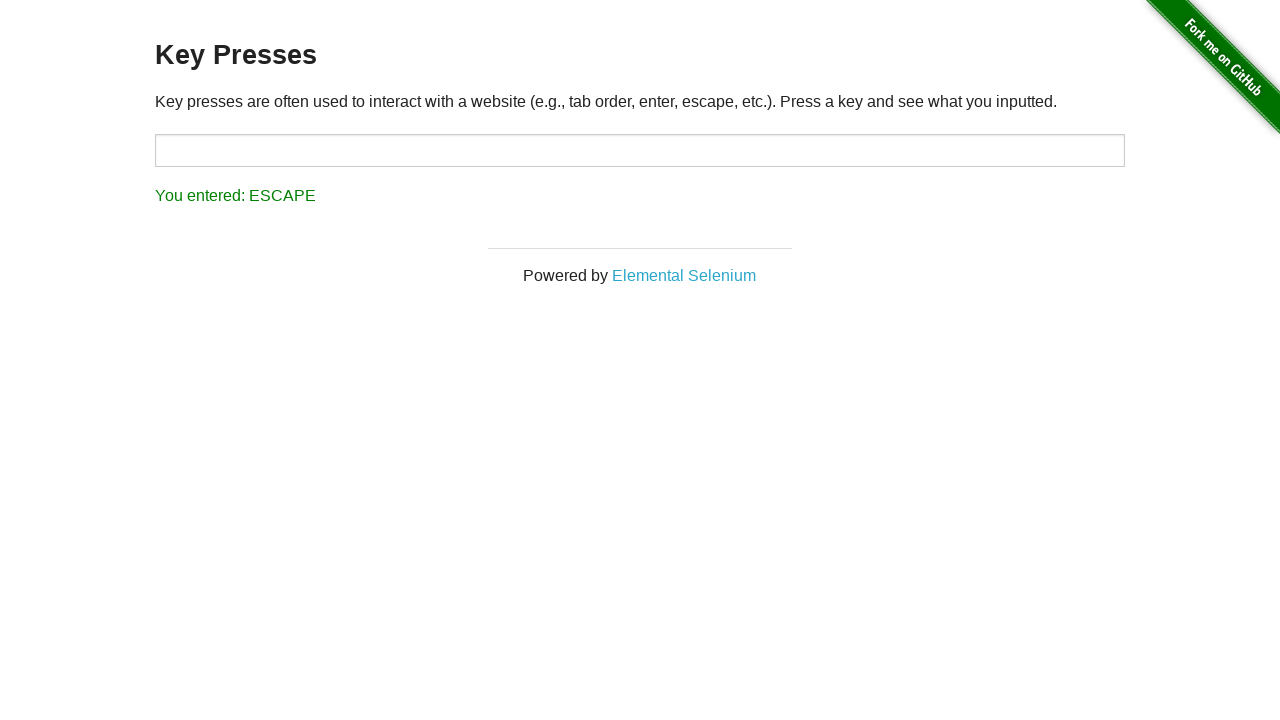

Pressed F6 key on the input field on #target
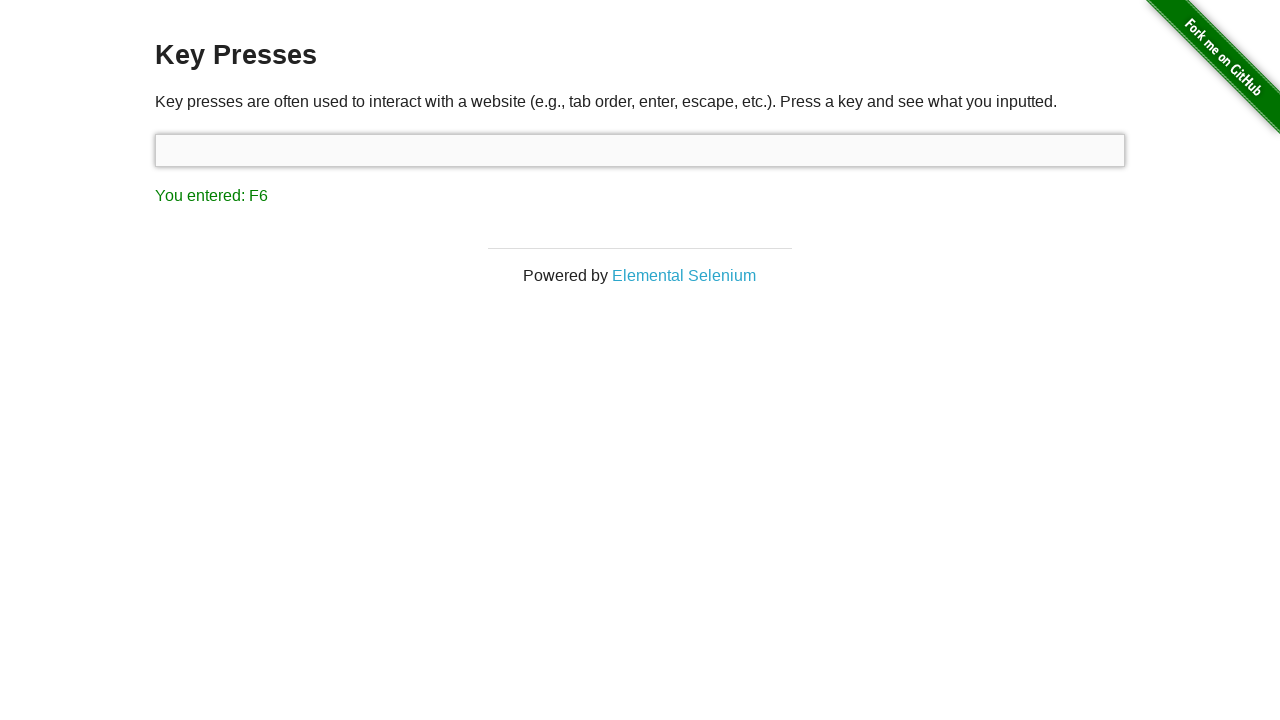

Verified result displays 'You entered: F6'
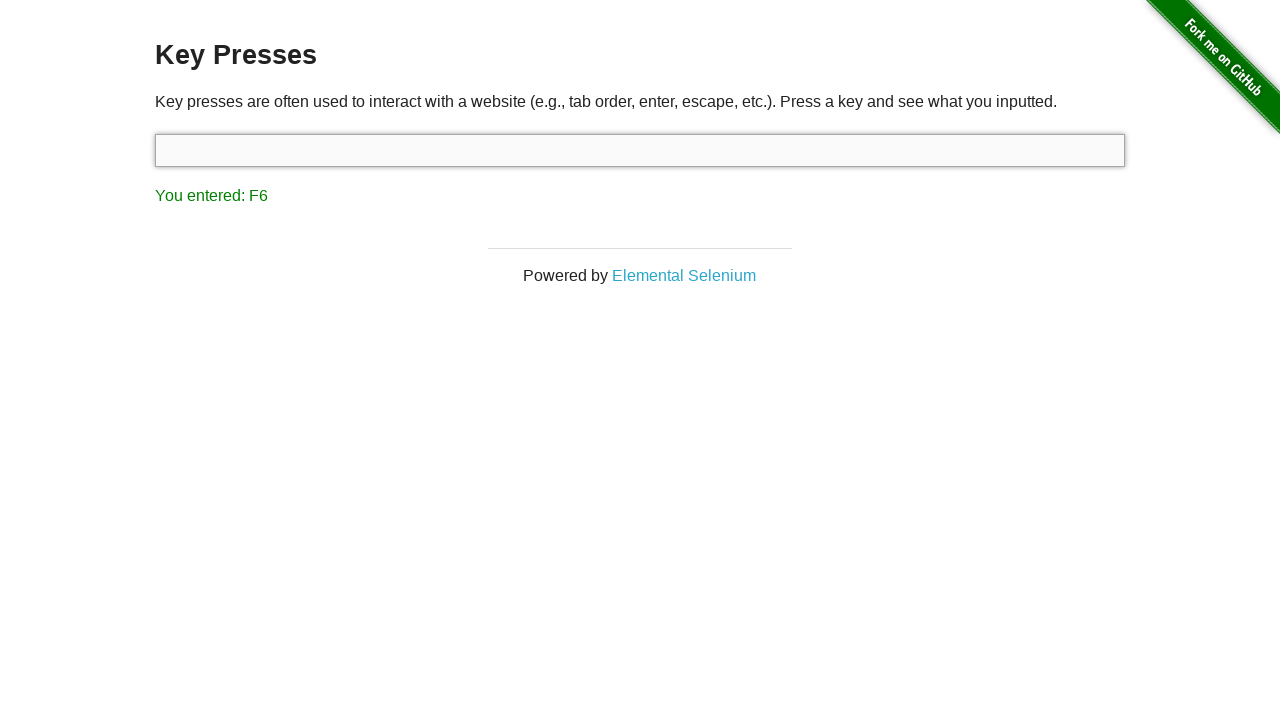

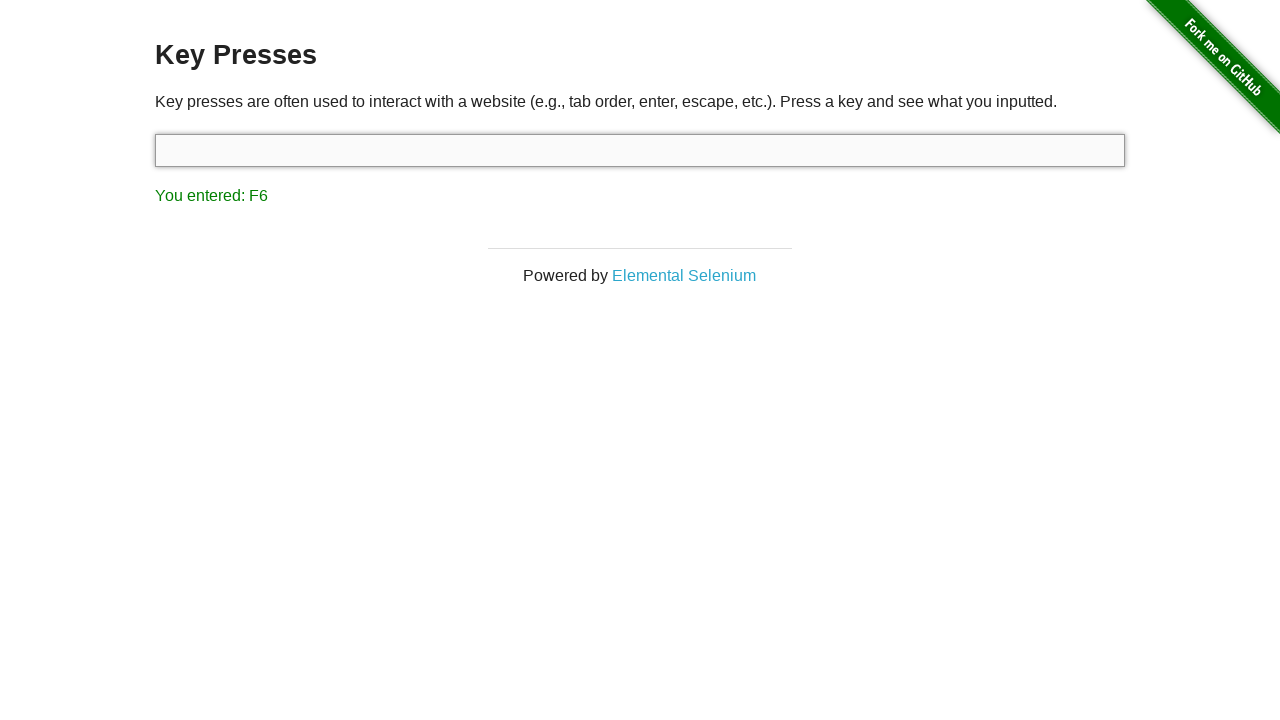